Tests successful login with valid demo credentials and verifies the app logo is displayed after login

Starting URL: https://www.saucedemo.com/

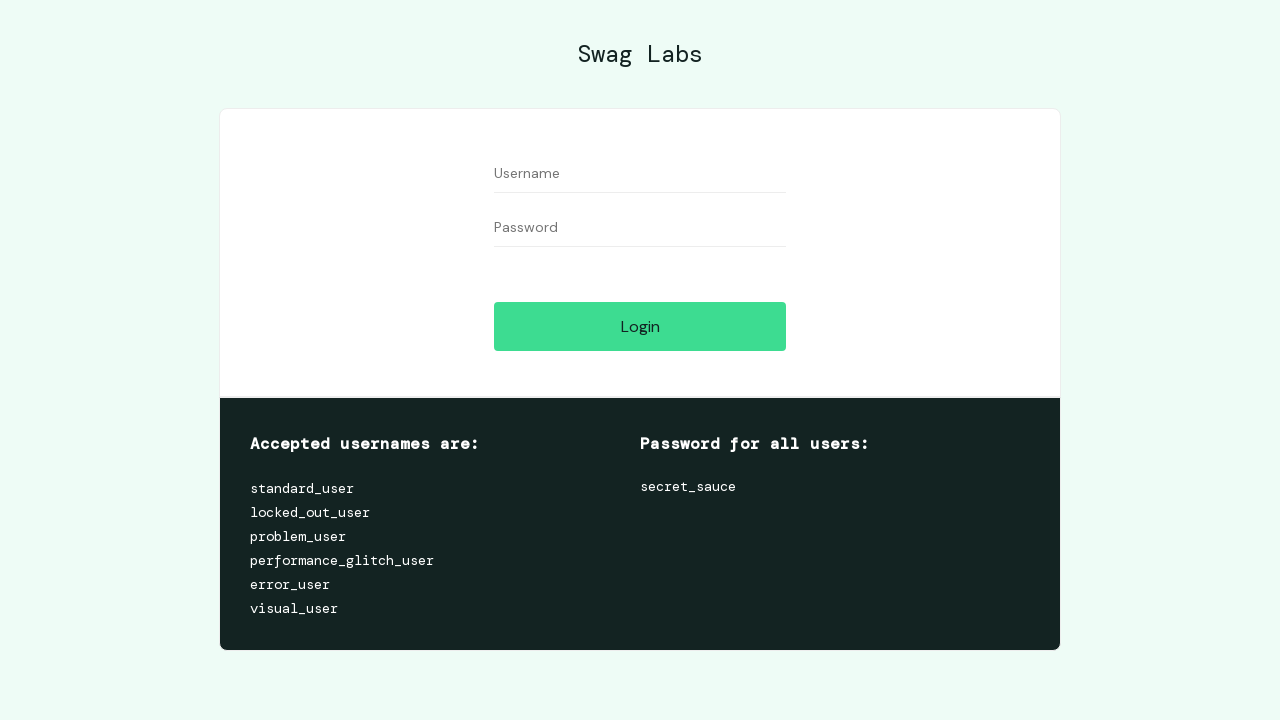

Filled username field with 'standard_user' on input#user-name
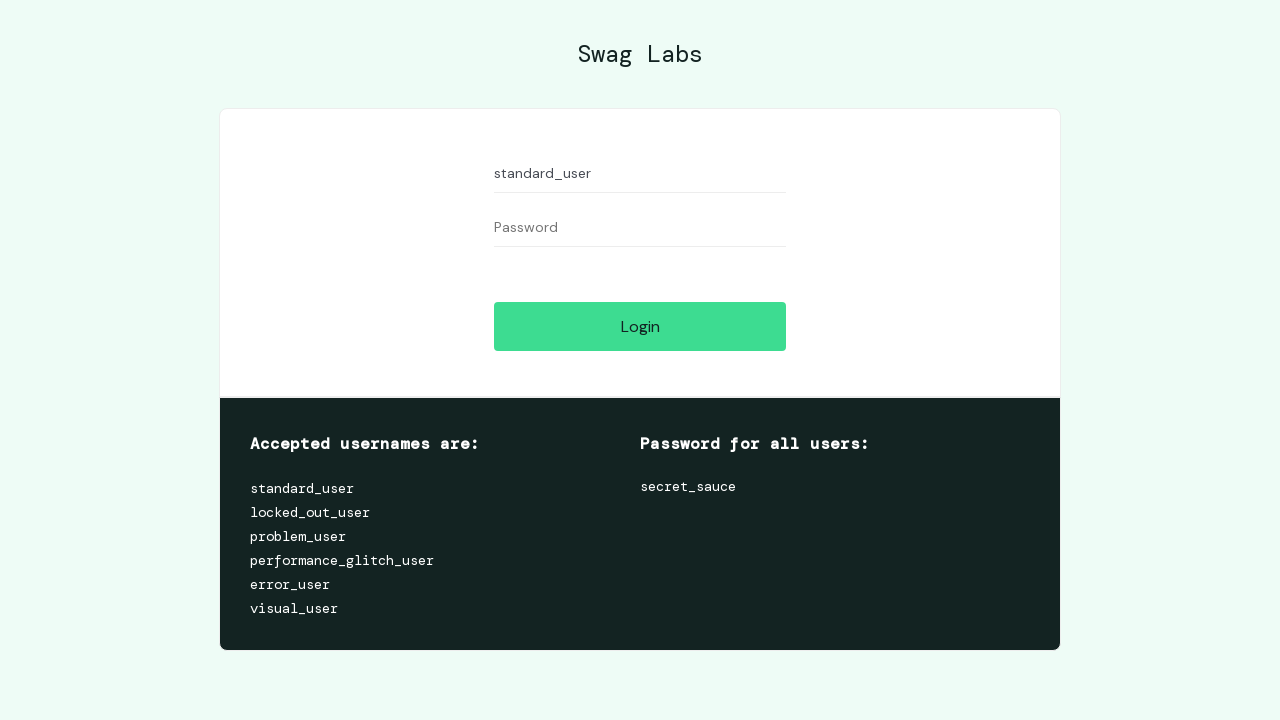

Filled password field with 'secret_sauce' on input#password
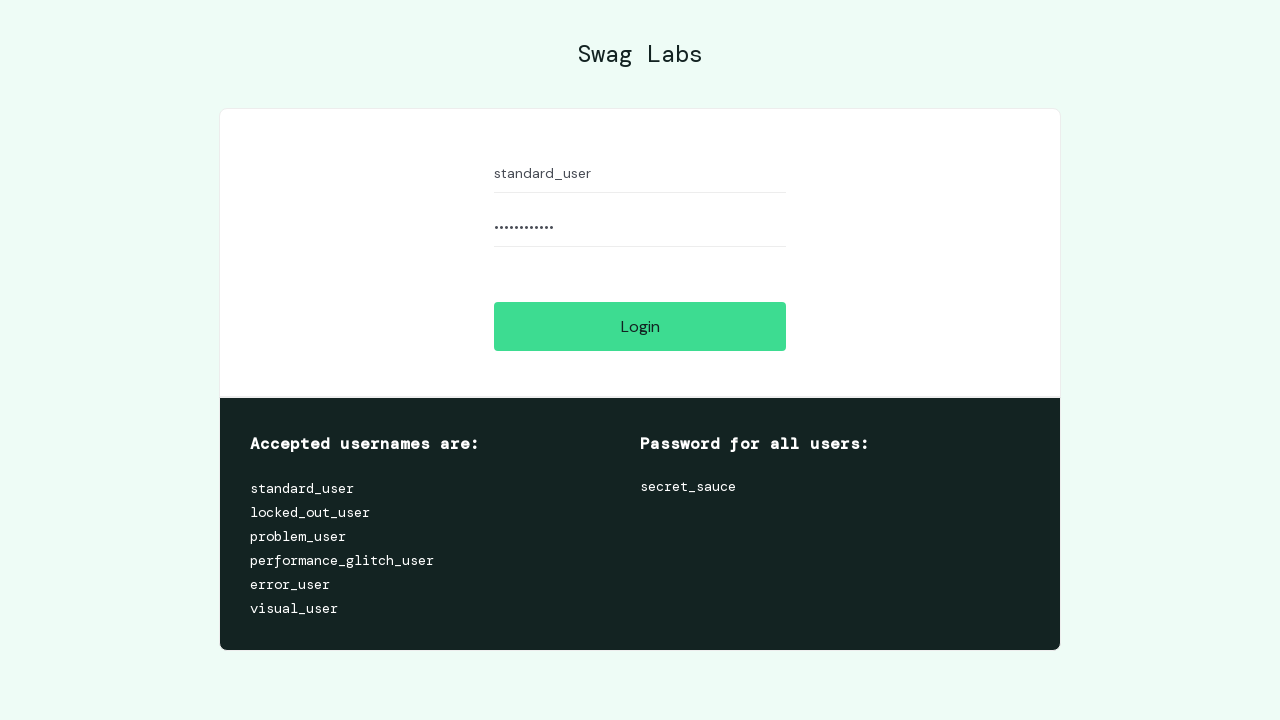

Clicked login button at (640, 326) on input#login-button
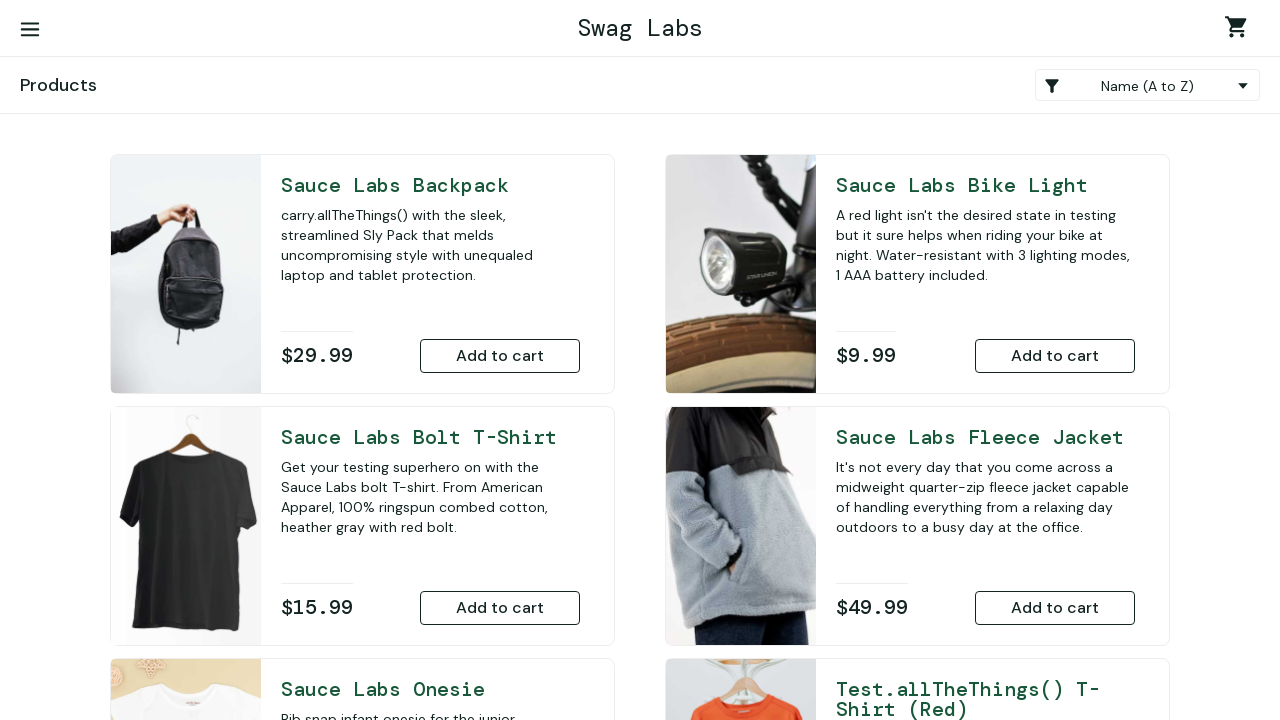

App logo 'Swag Labs' appeared after successful login
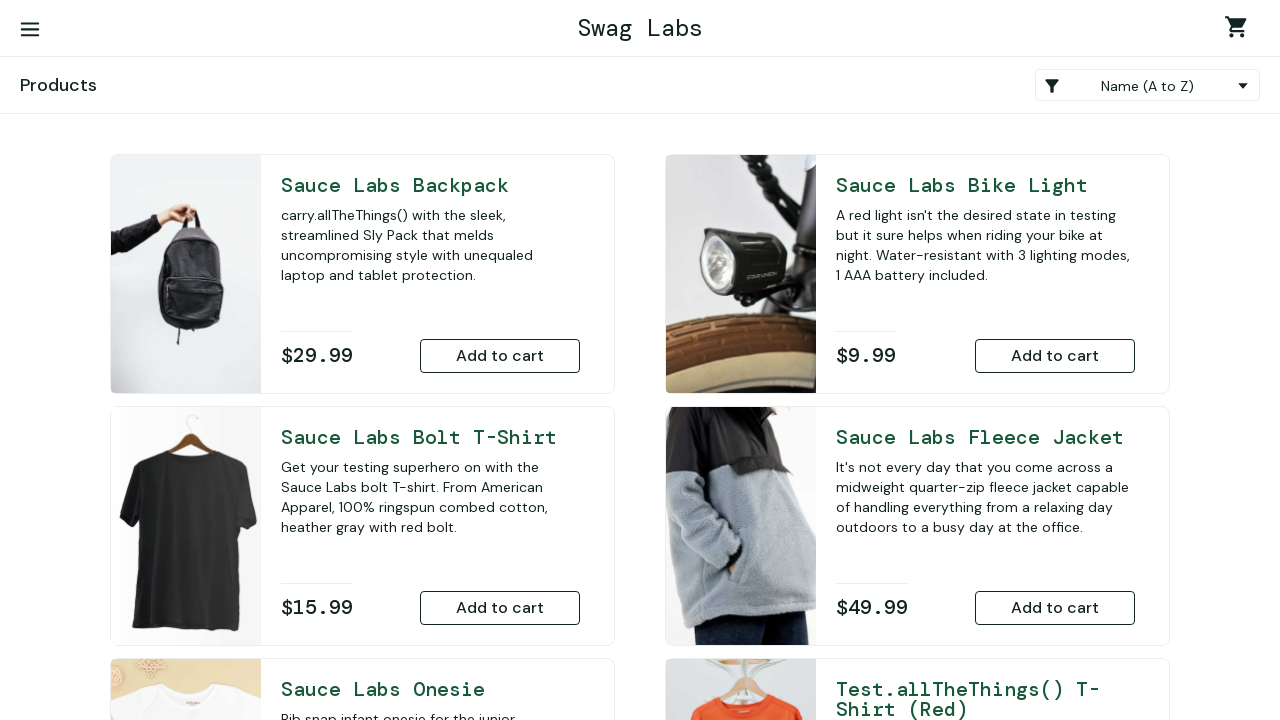

Verified app logo is visible
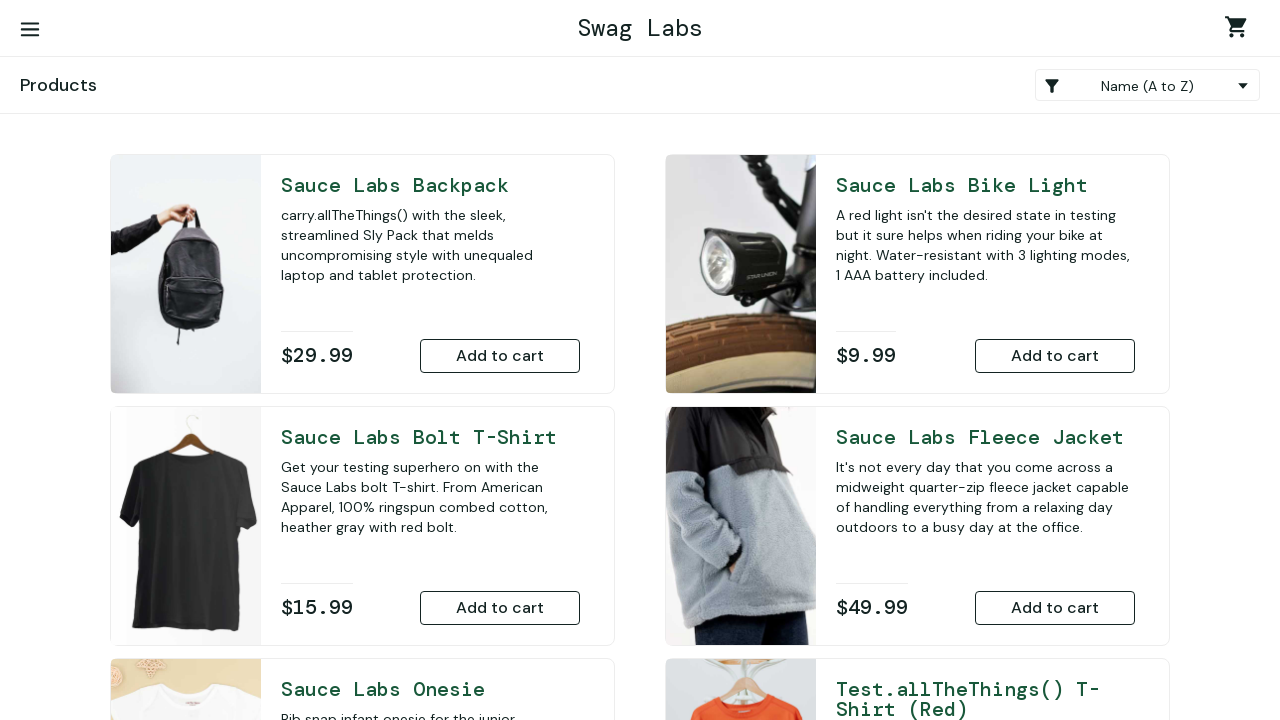

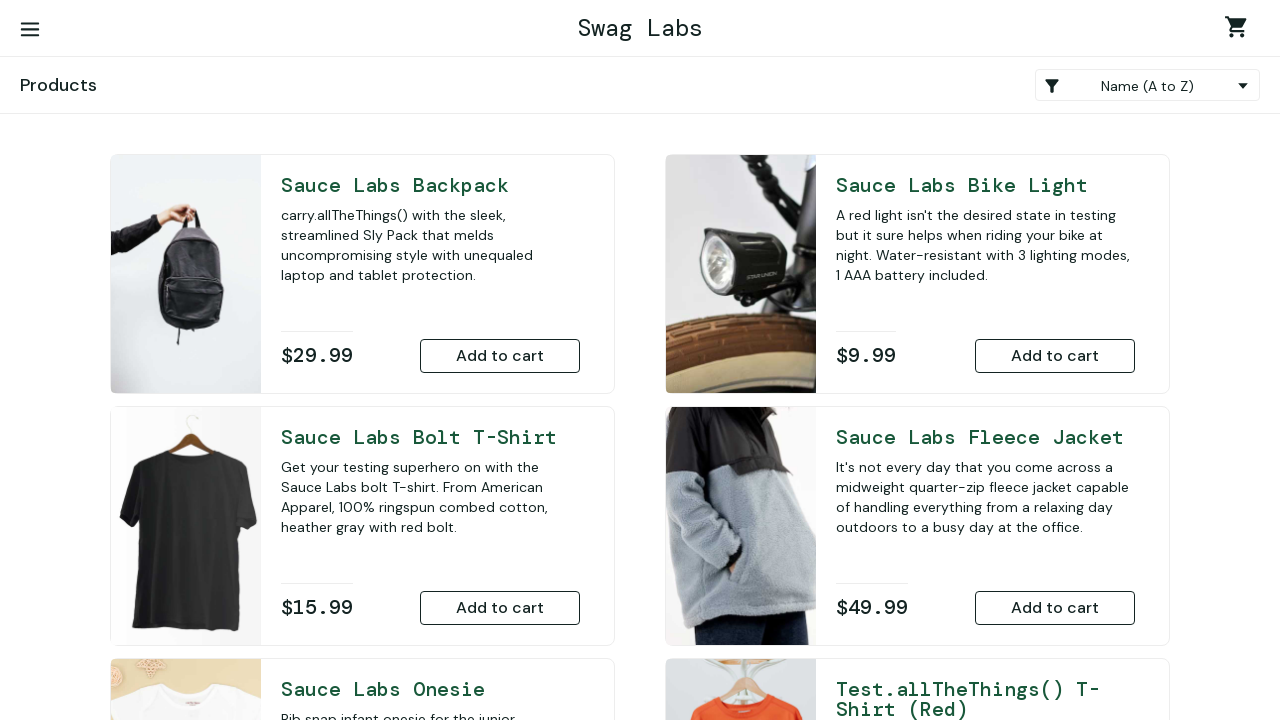